Tests GitHub's advanced search form by filling in search criteria (search term, repository owner, date, and programming language) and submitting the form to perform a repository search.

Starting URL: https://github.com/search/advanced

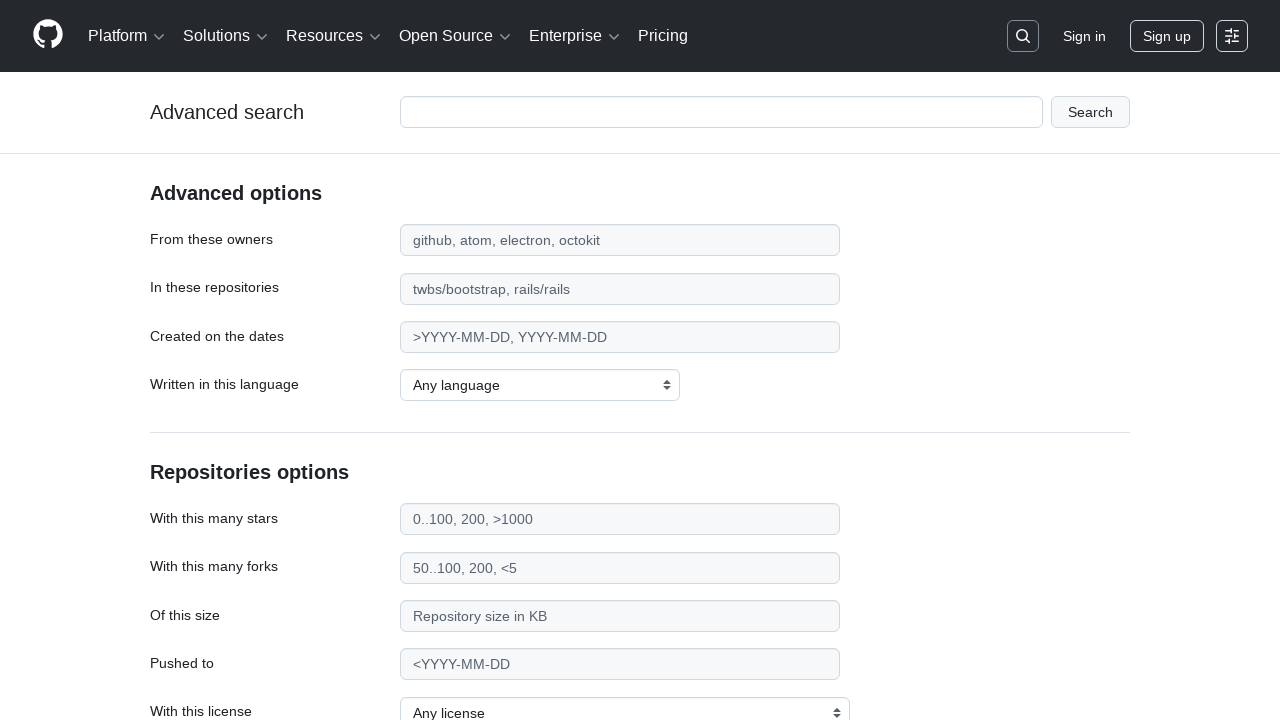

Filled search term field with 'web-scraping' on #adv_code_search input.js-advanced-search-input
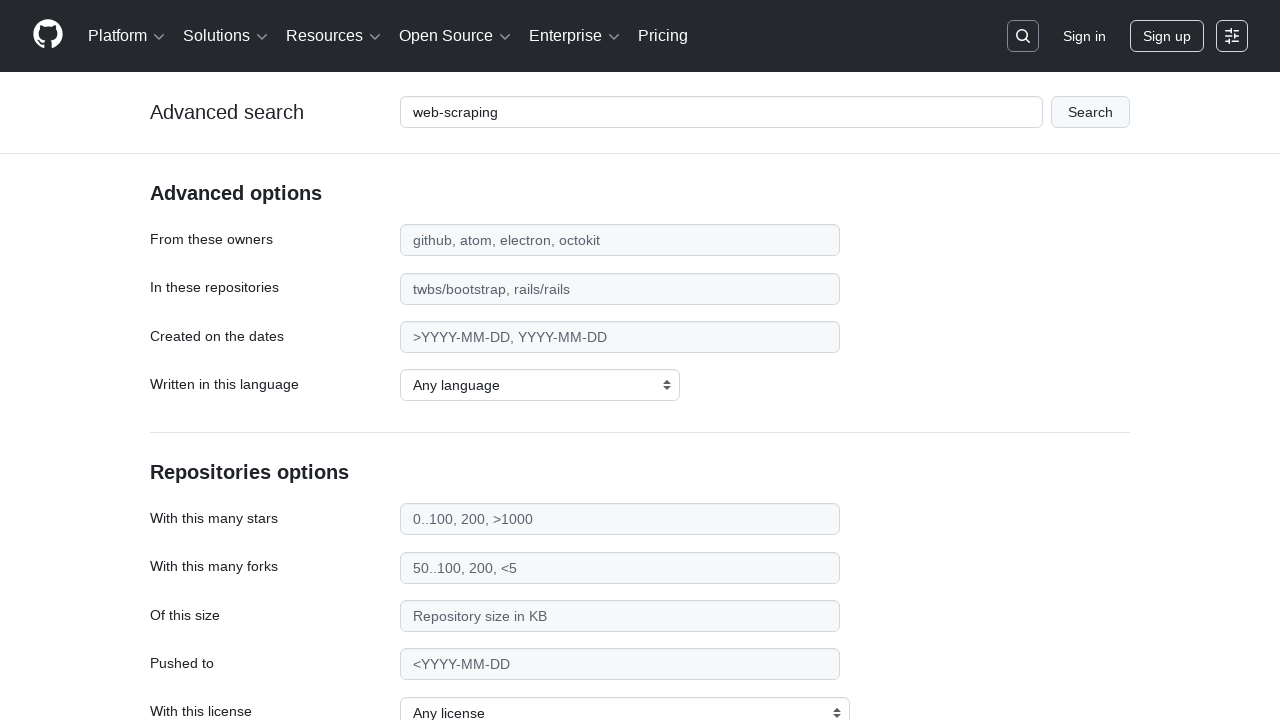

Filled repository owner field with 'microsoft' on #search_from
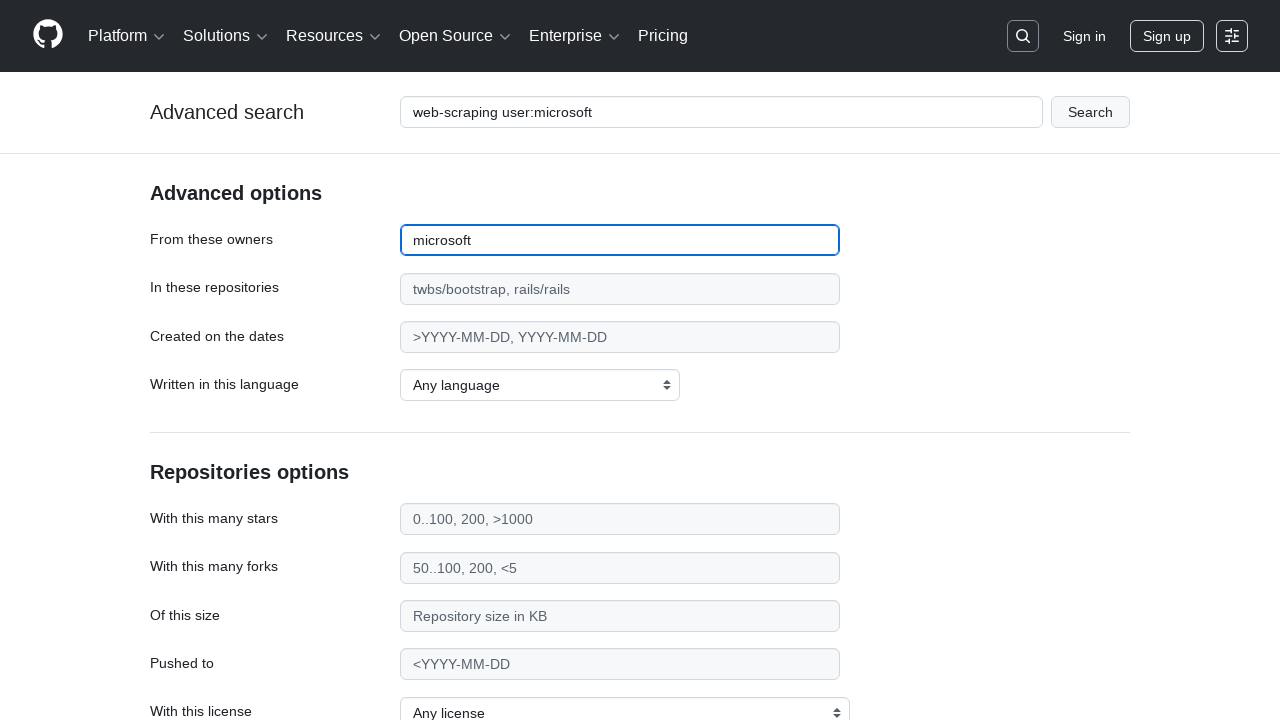

Filled date filter field with '>2020' on #search_date
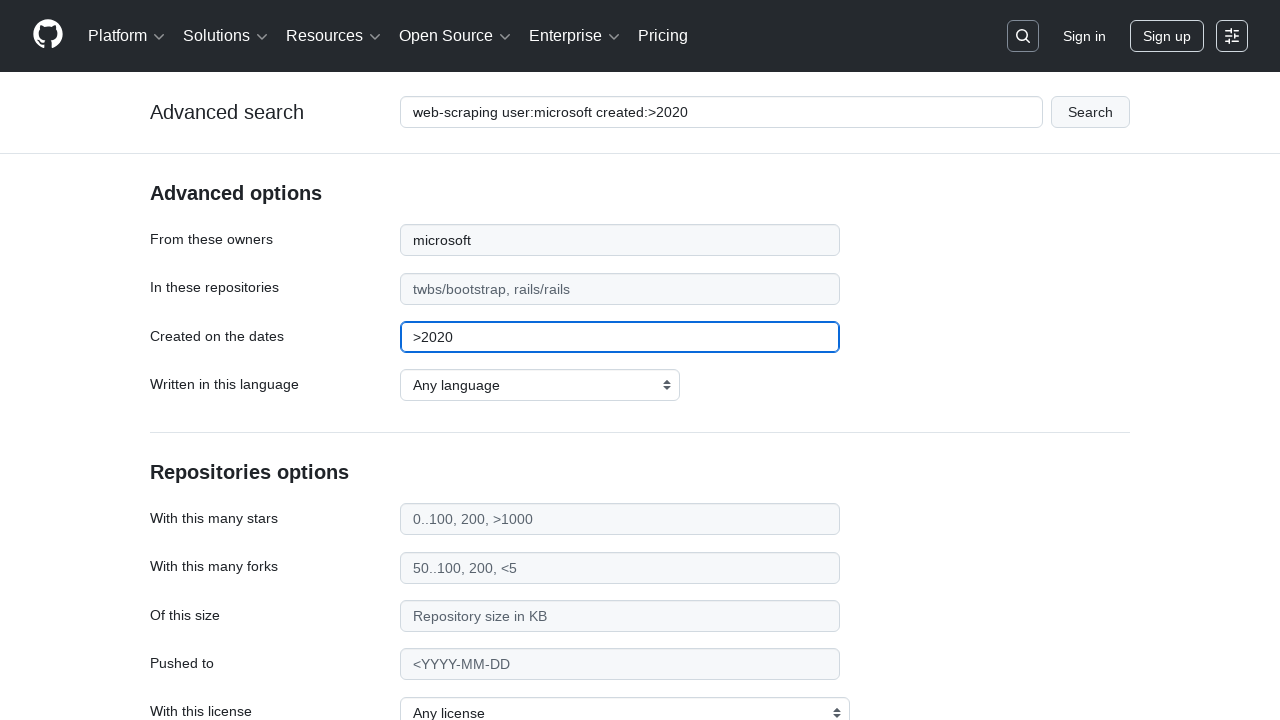

Selected 'Python' from programming language dropdown on select#search_language
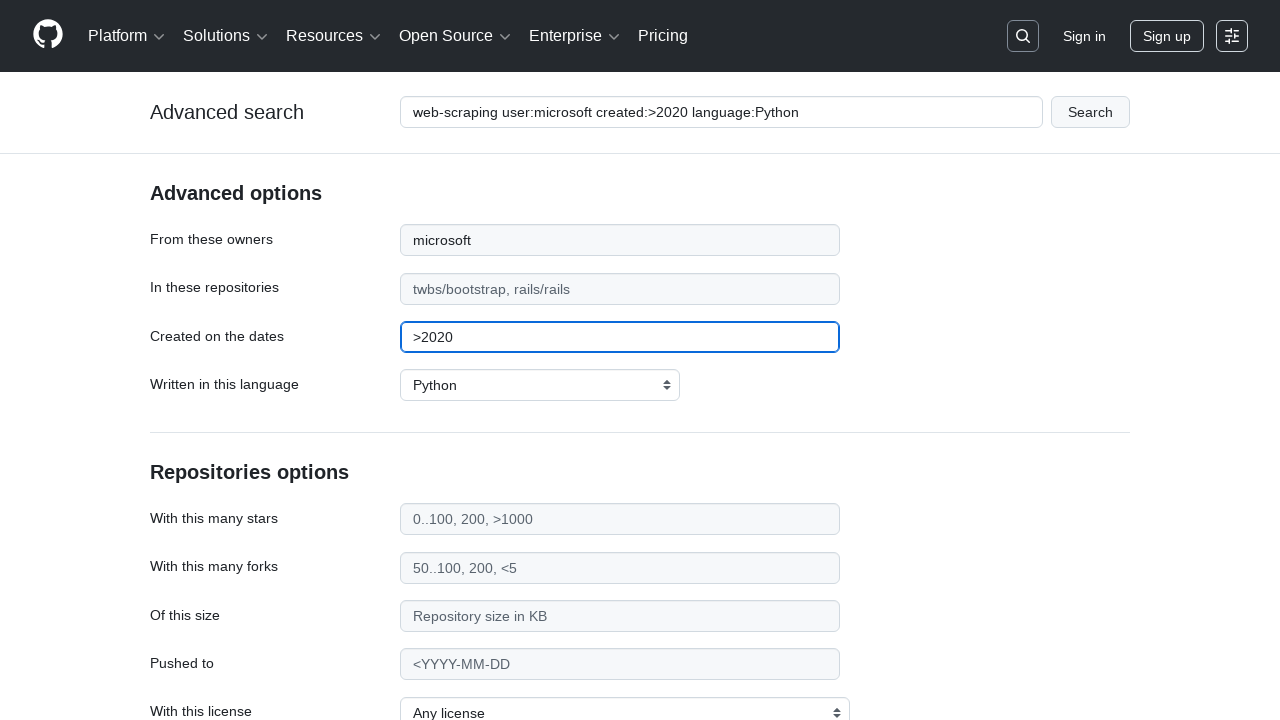

Clicked submit button to perform advanced search at (1090, 112) on #adv_code_search button[type="submit"]
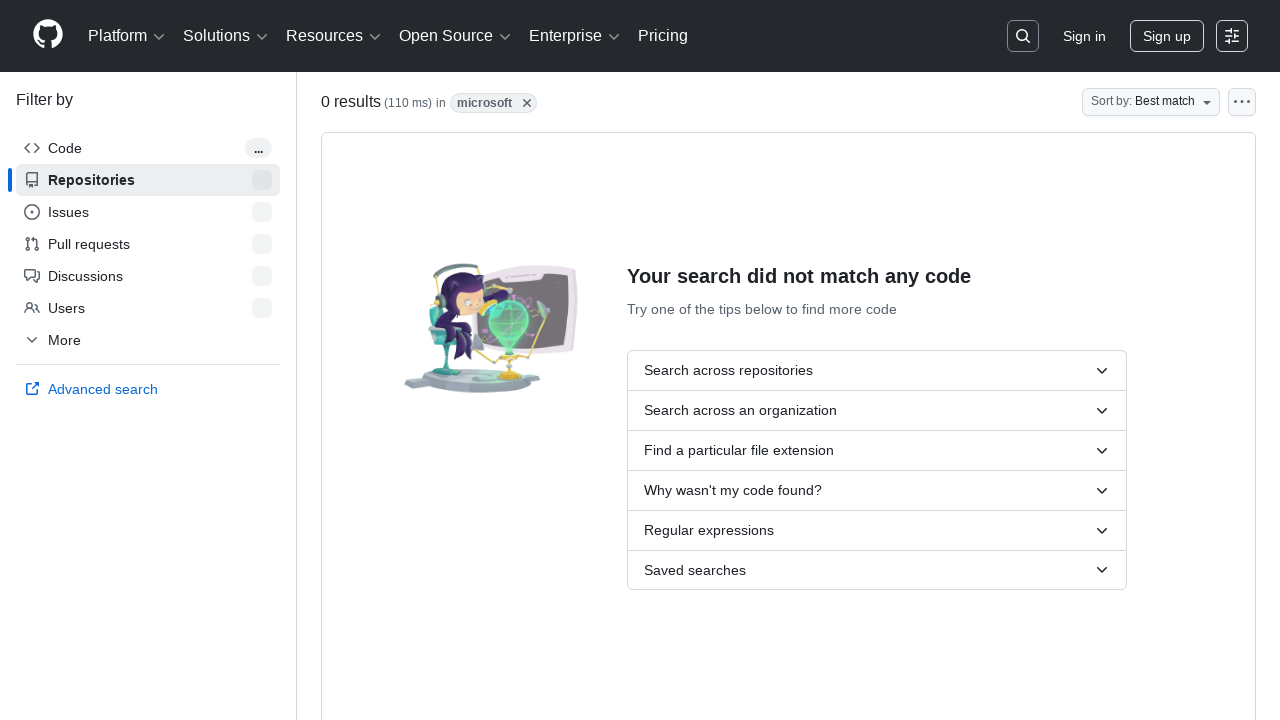

Search results page loaded and network idle
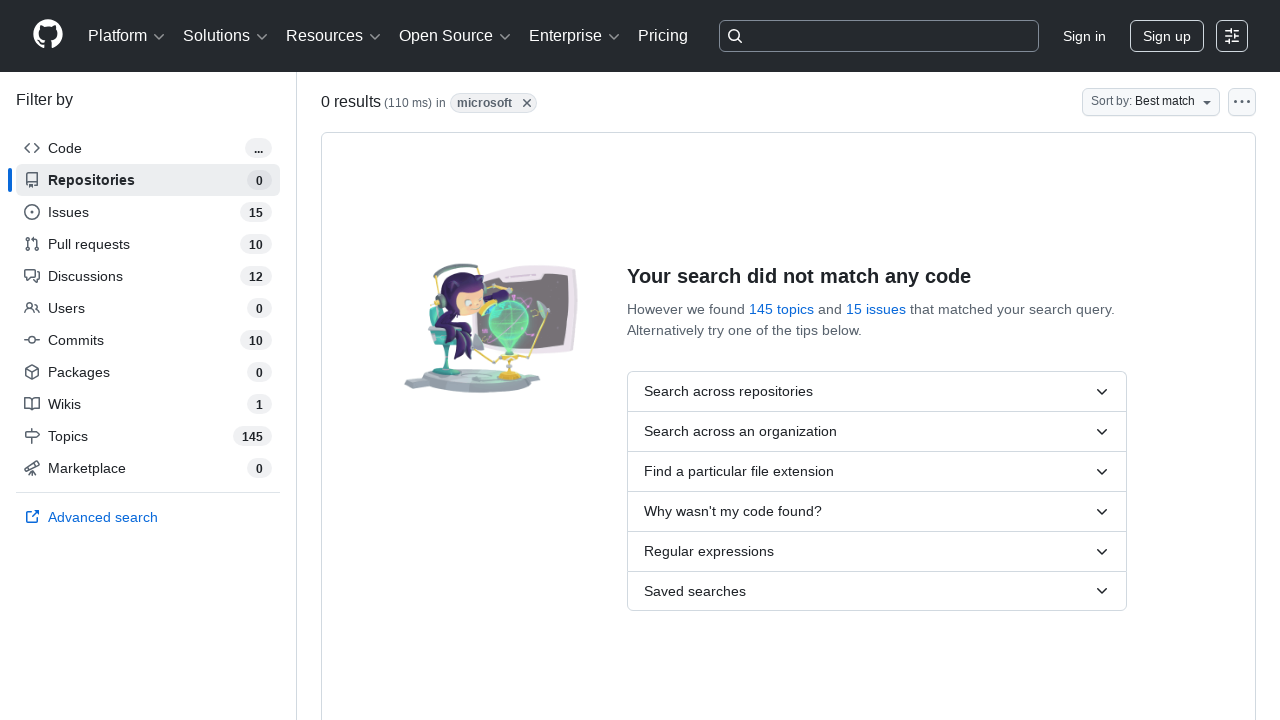

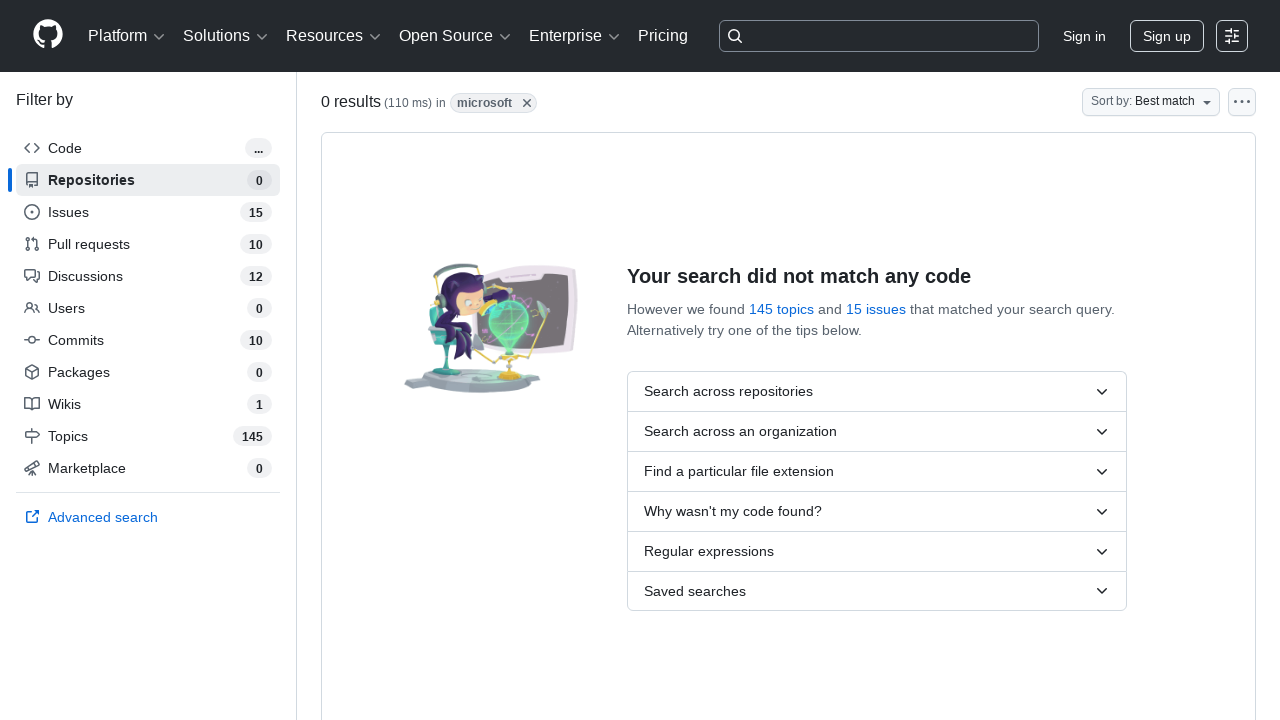